Tests various drag and drop interactions including dragging panels, reordering table columns and rows, and adjusting a slider control

Starting URL: https://www.leafground.com/drag.xhtml

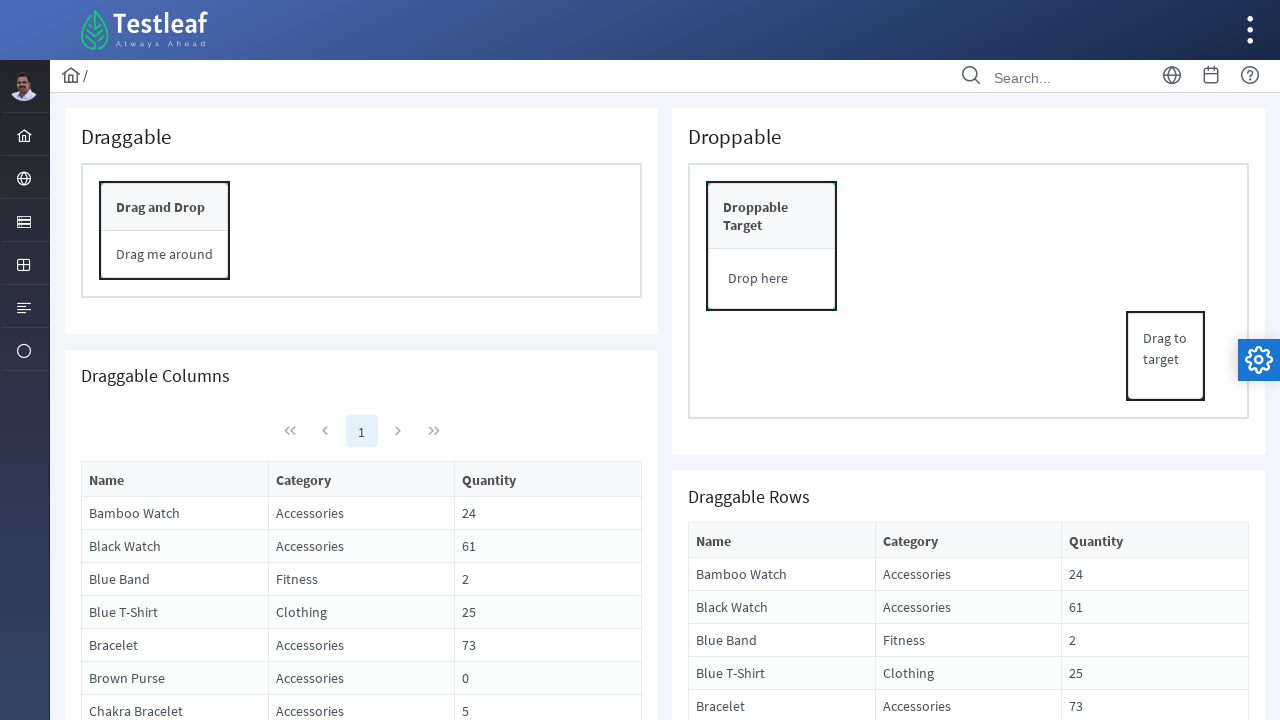

Dragged panel to another location at (362, 231)
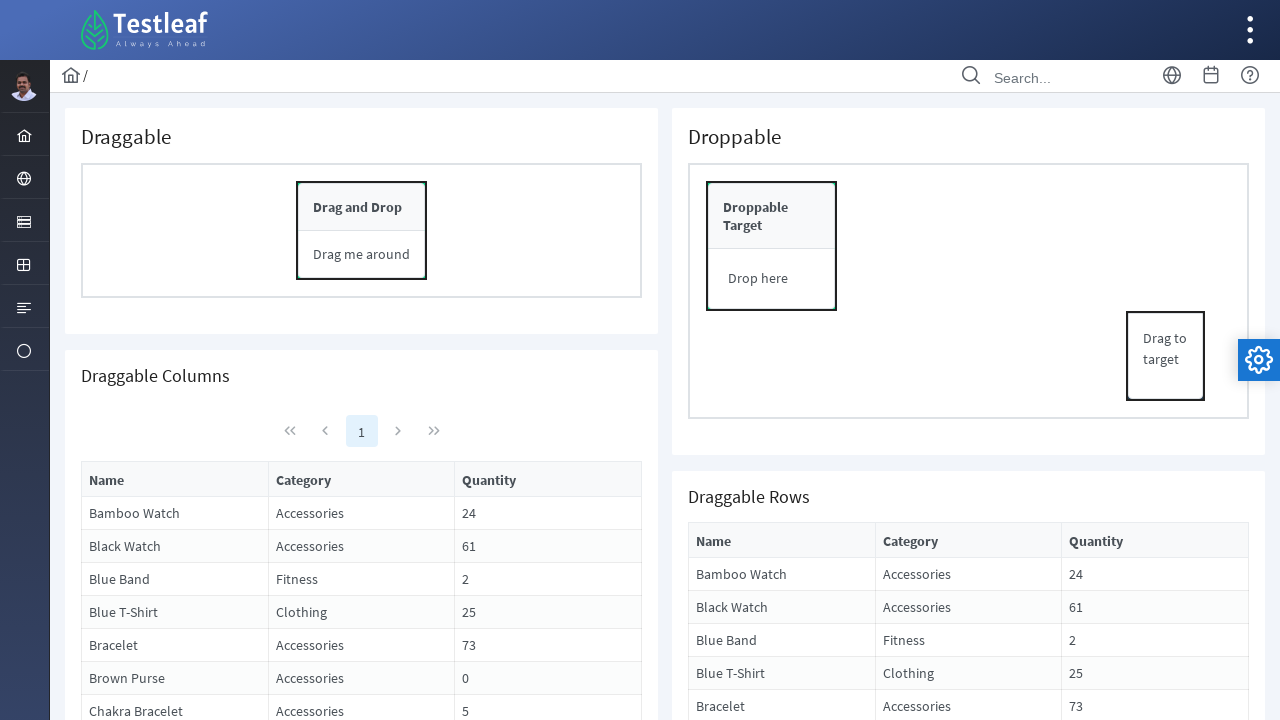

Waited 3 seconds for panel drag to complete
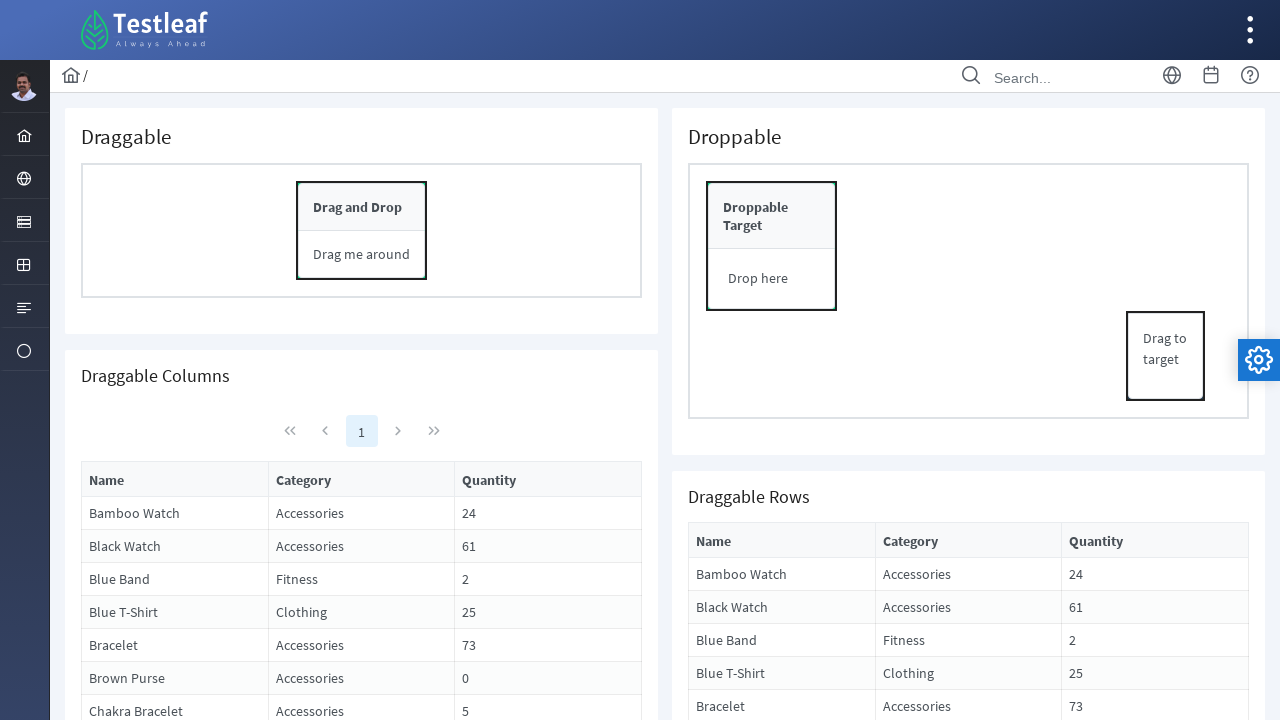

Dragged quantity column to category position to reorder table columns at (303, 480)
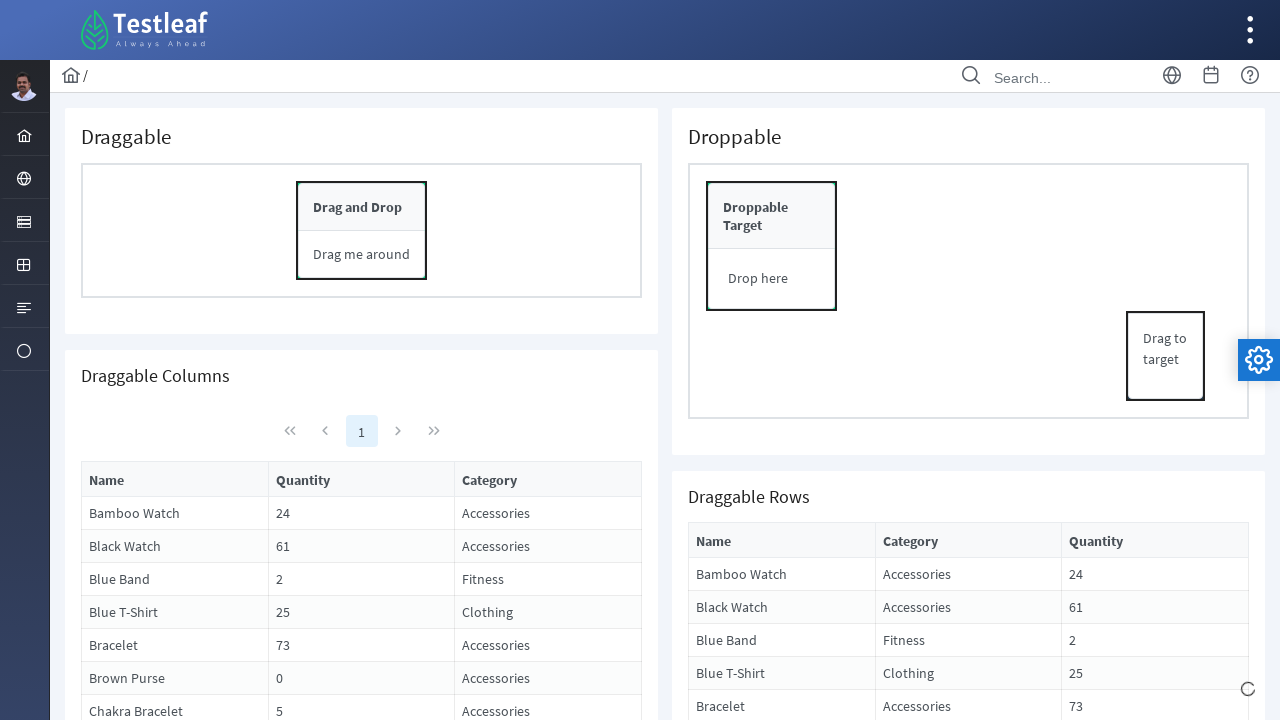

Waited 3 seconds for column reordering to complete
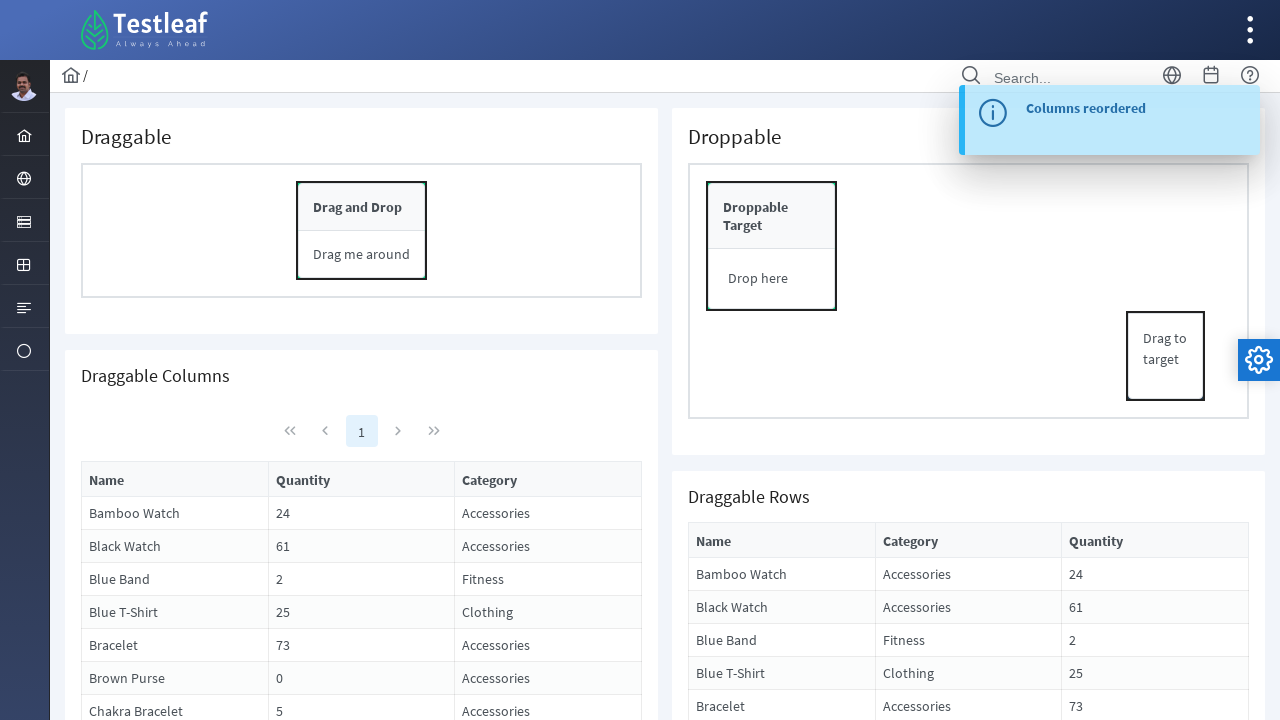

Dragged element to drop zone at (772, 216)
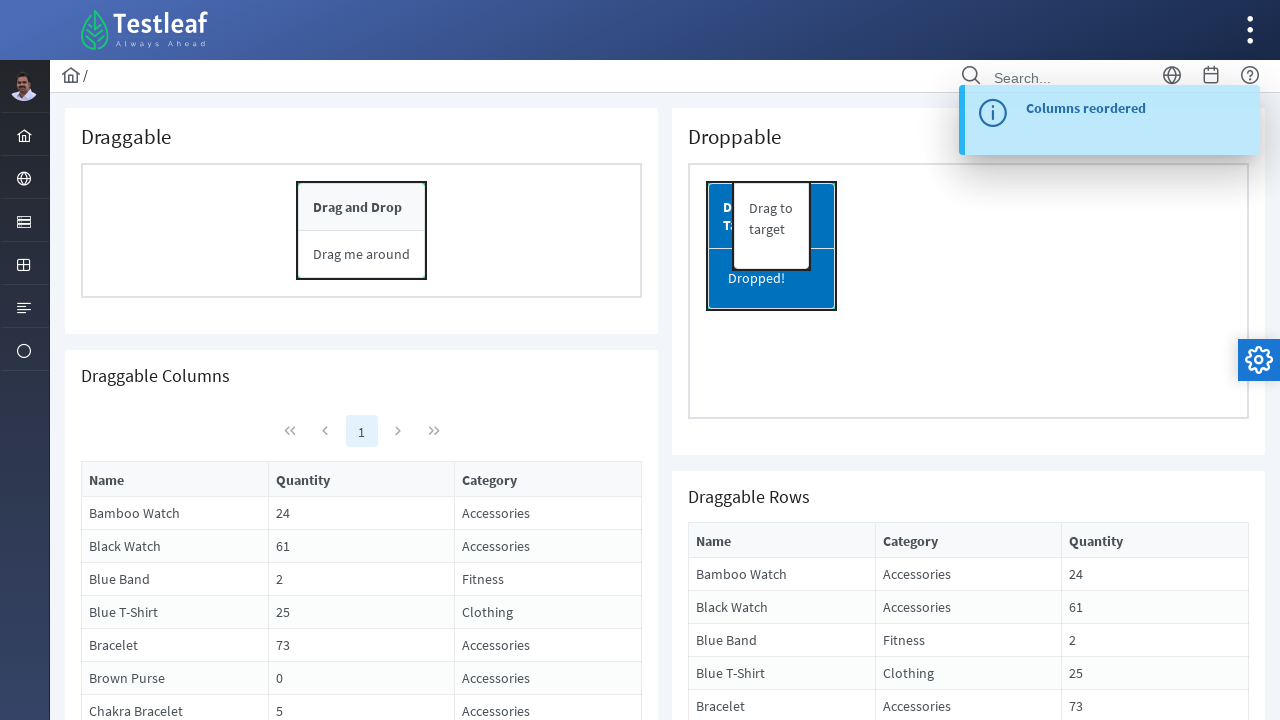

Waited 3 seconds for drag to drop zone to complete
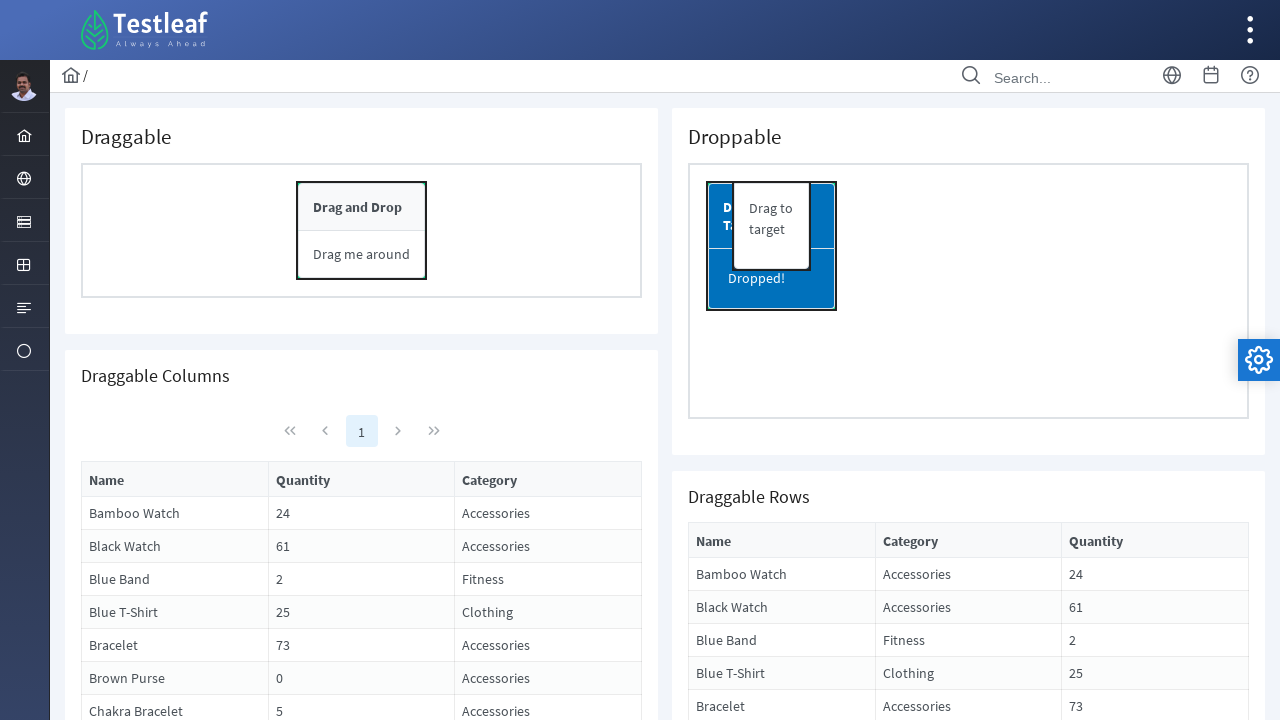

Dragged bracelet row to bamboo watch position to reorder table rows at (968, 572)
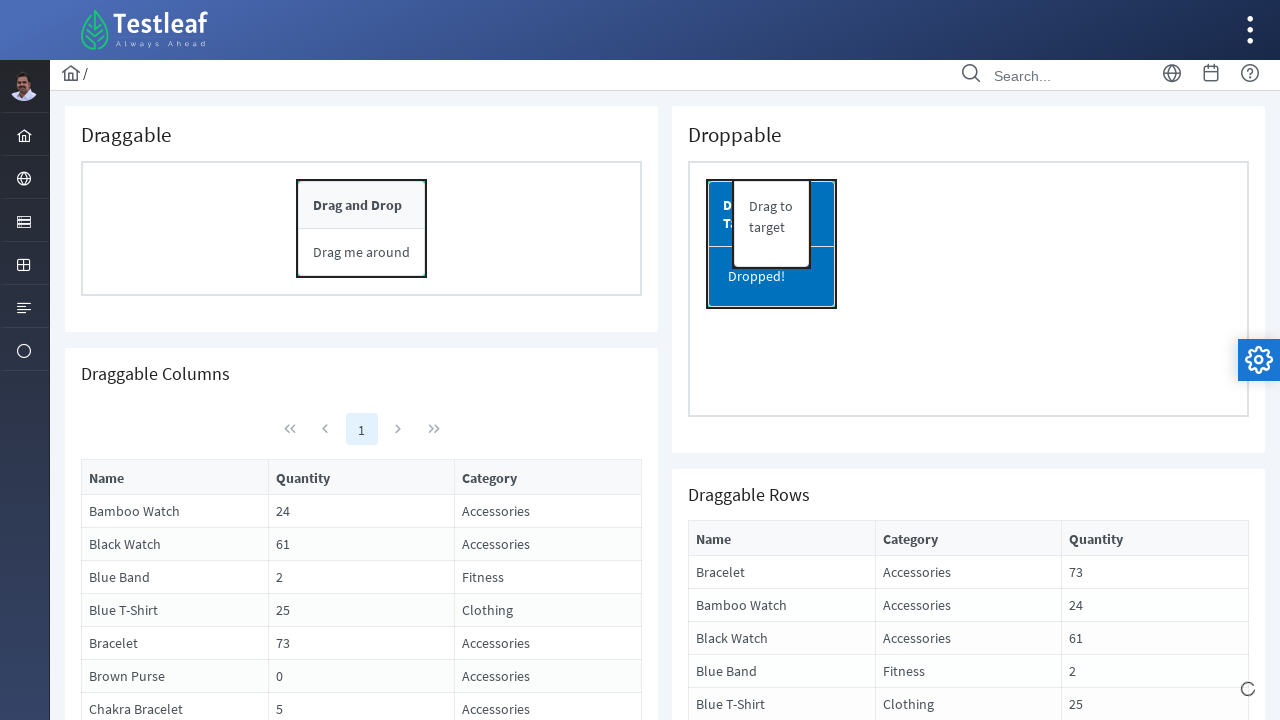

Waited 3 seconds for row reordering to complete
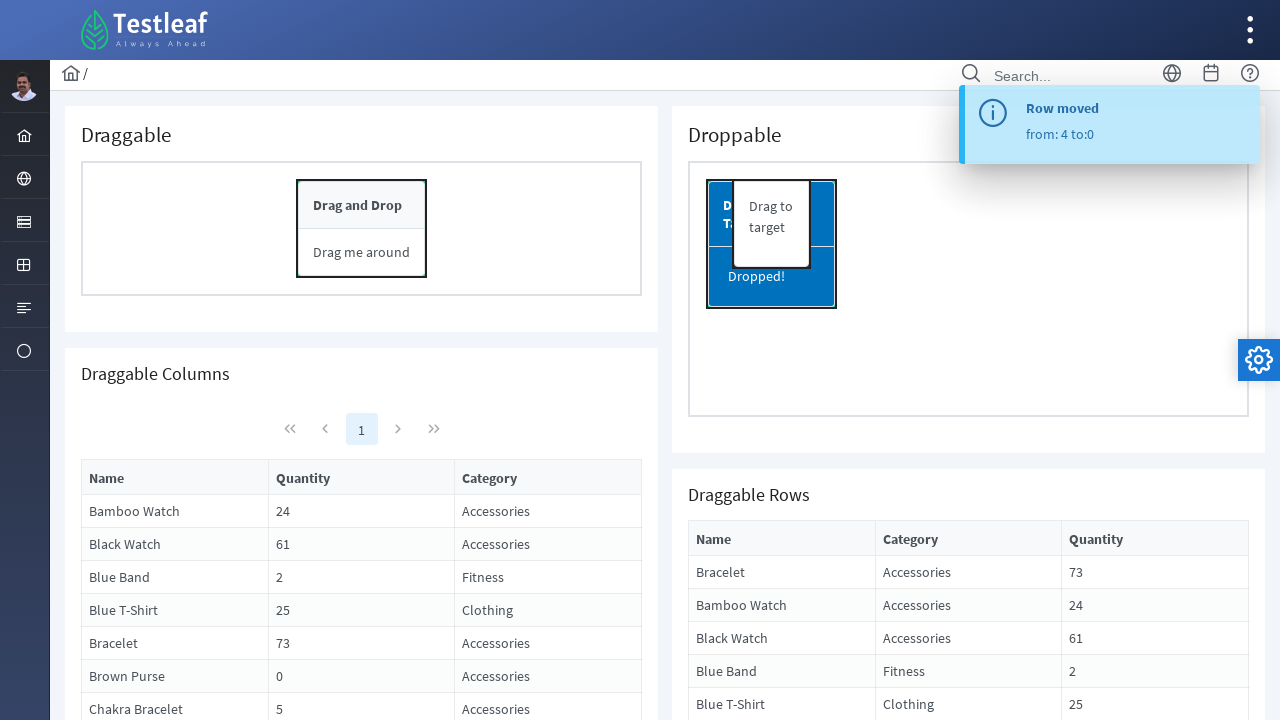

Clicked start button at (730, 452) on xpath=//button[@id='form:j_idt119']//span
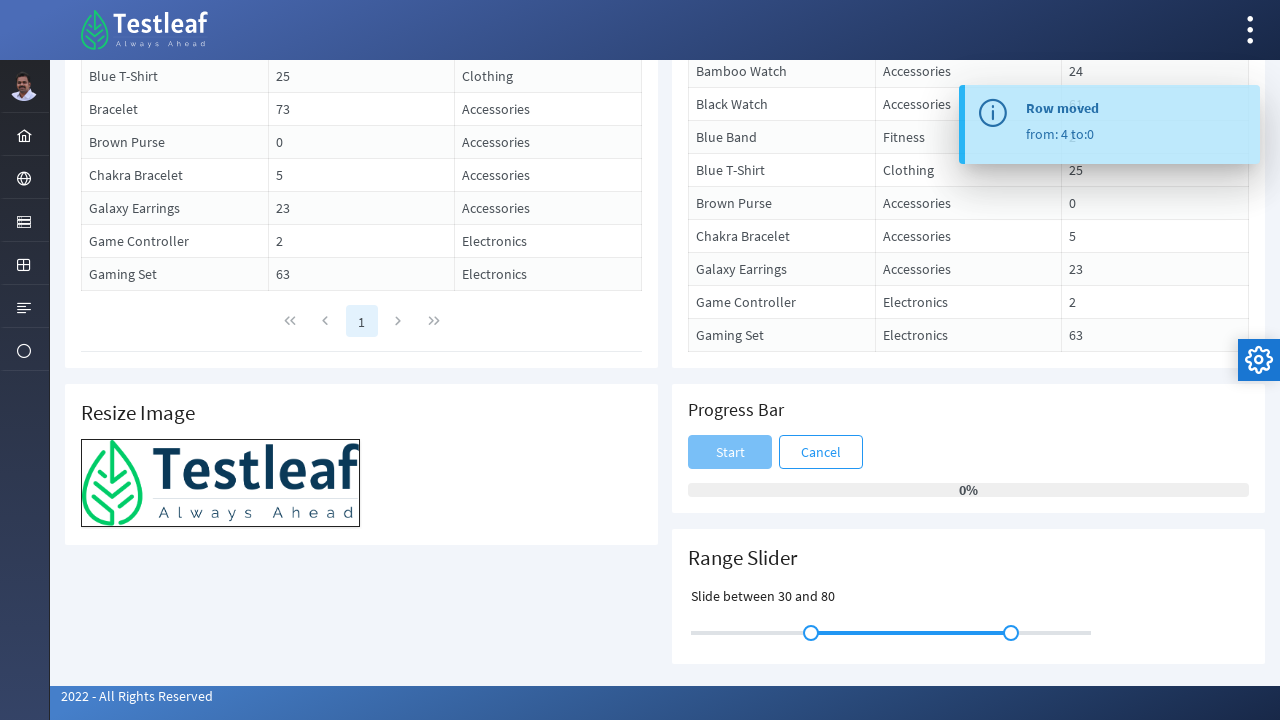

Waited 7 seconds for start button action to complete
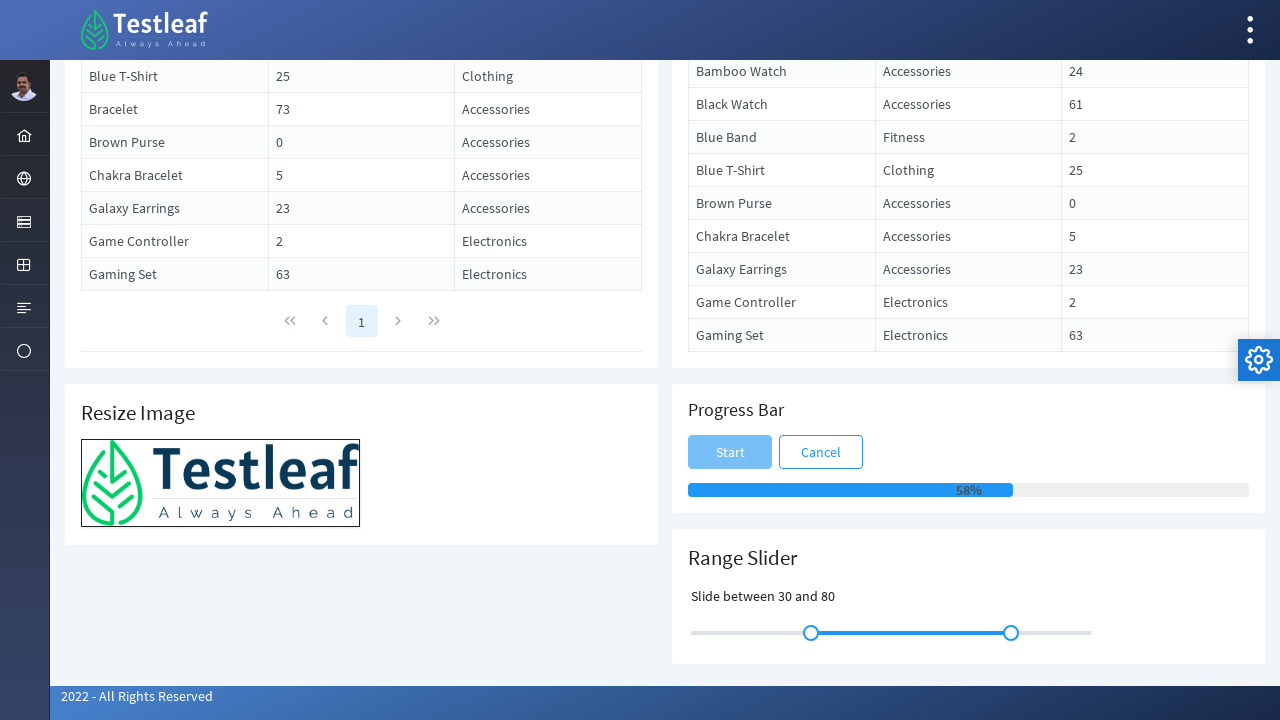

Clicked cancel button at (821, 452) on xpath=//button[@id='form:j_idt120']//span
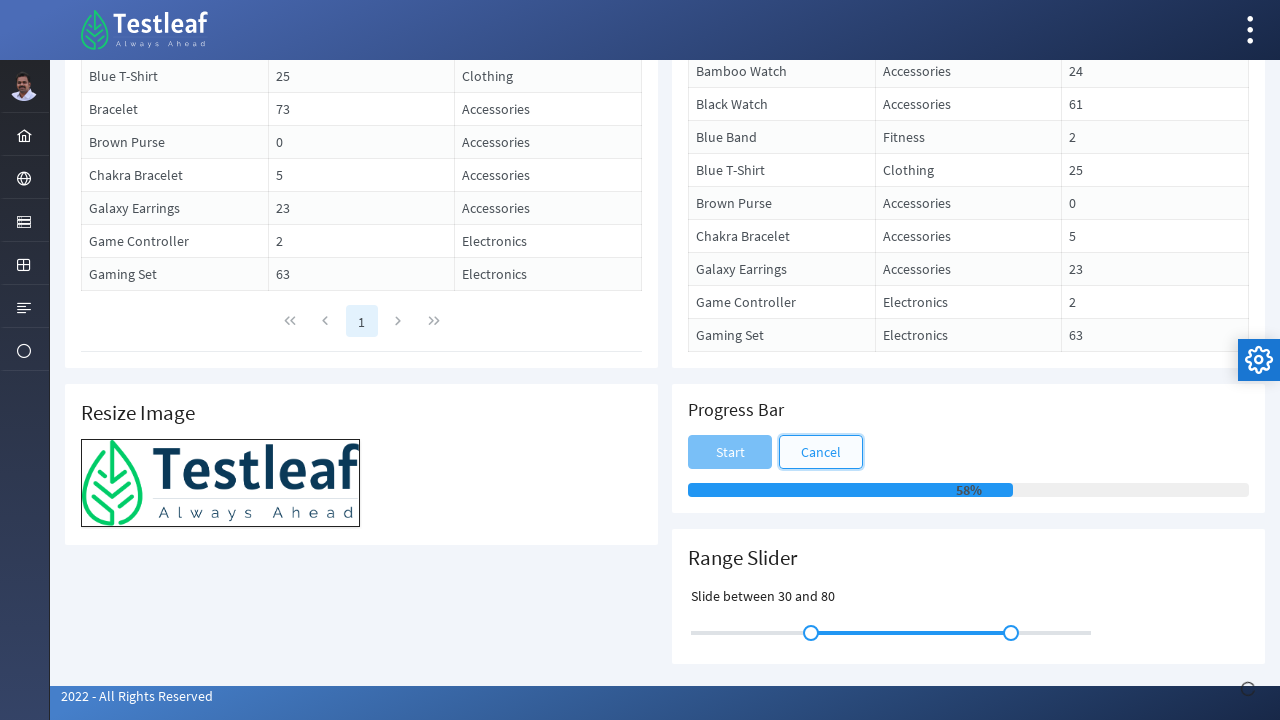

Moved mouse to slider control center at (811, 633)
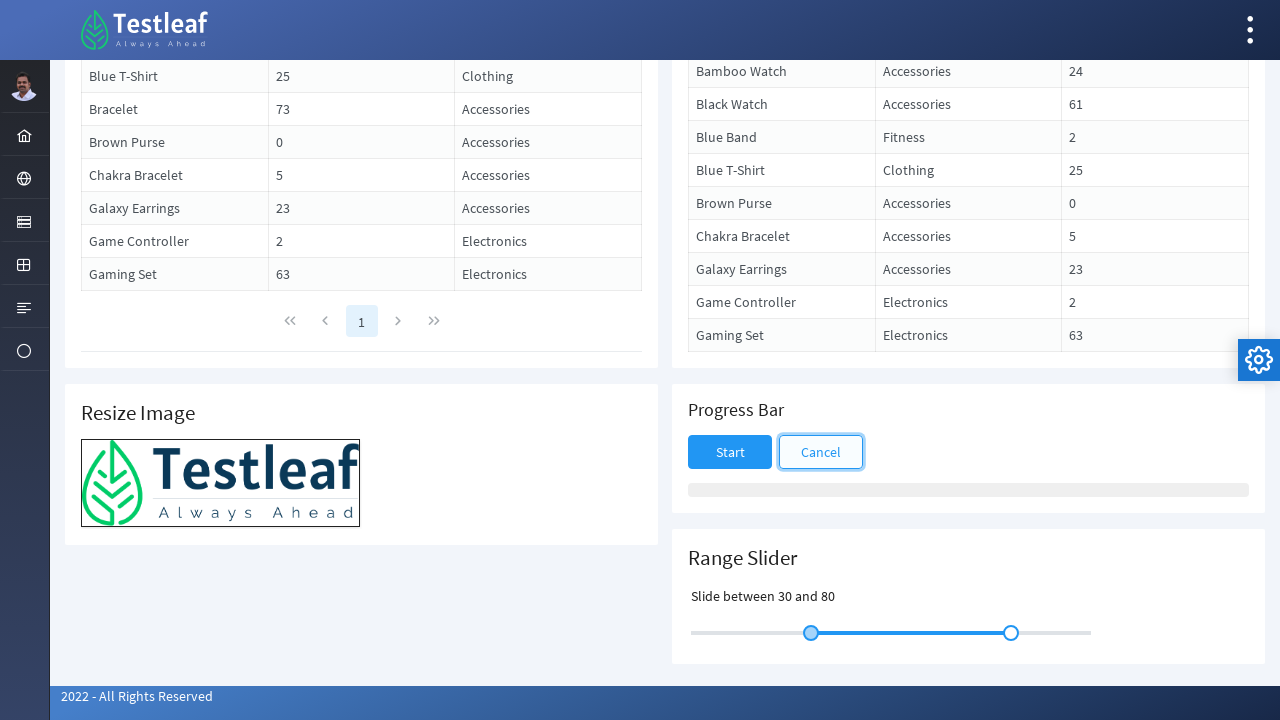

Pressed mouse button down on slider at (811, 633)
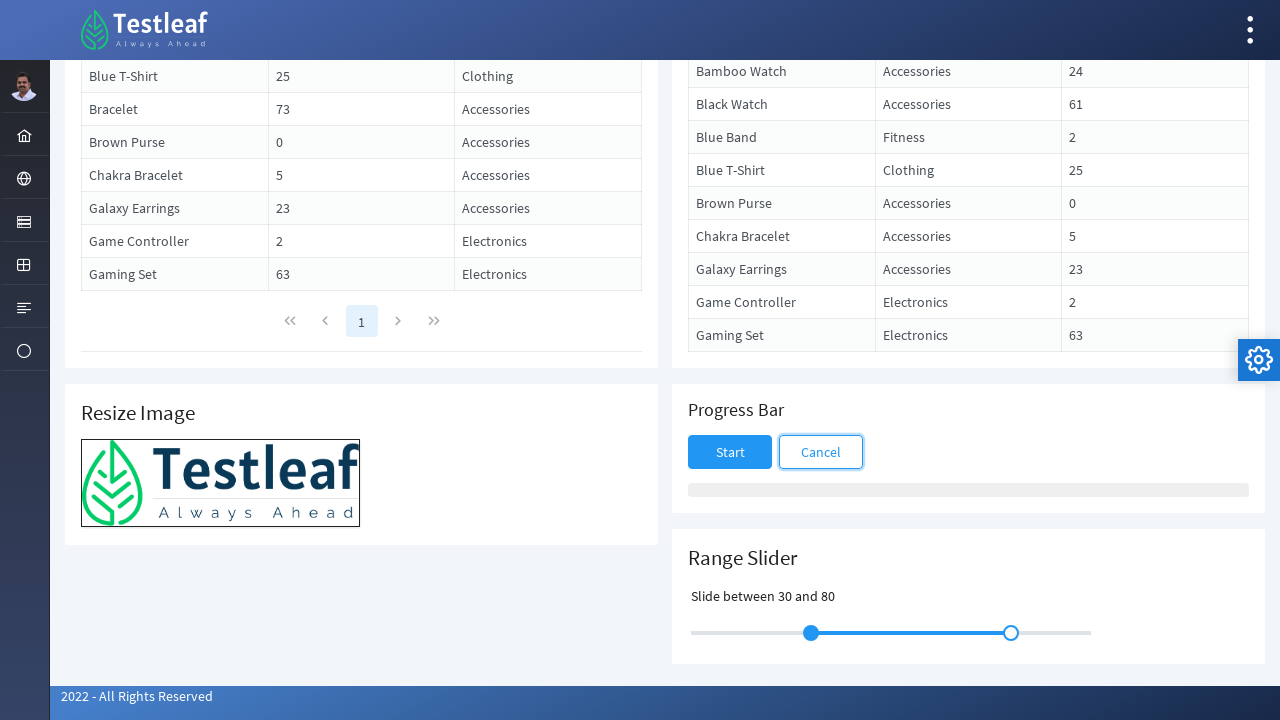

Dragged slider to the right by 40 pixels at (851, 633)
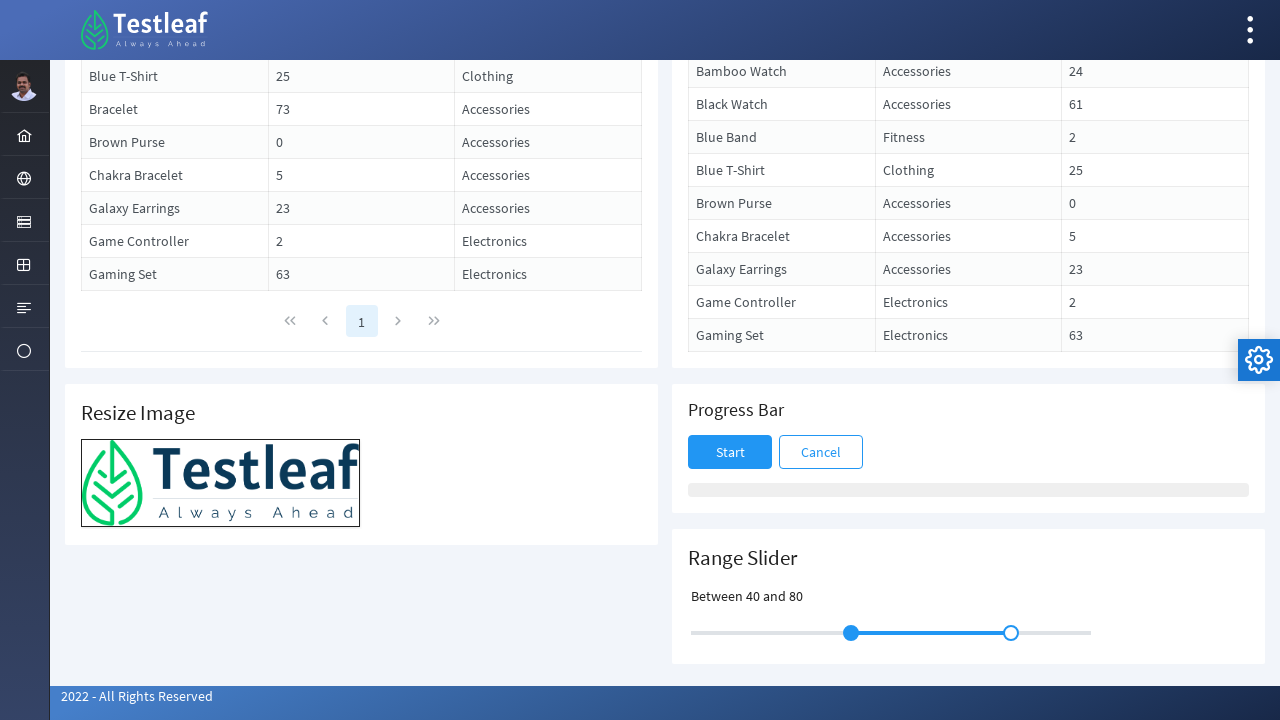

Released mouse button to complete slider adjustment at (851, 633)
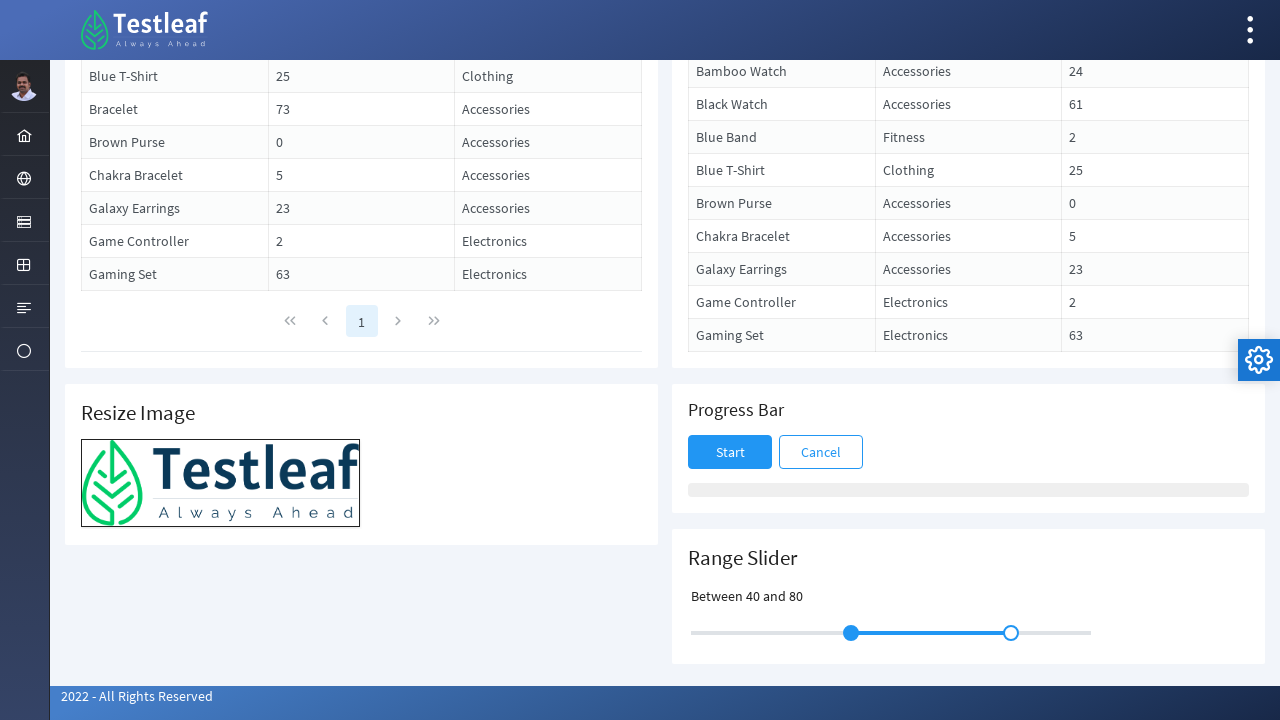

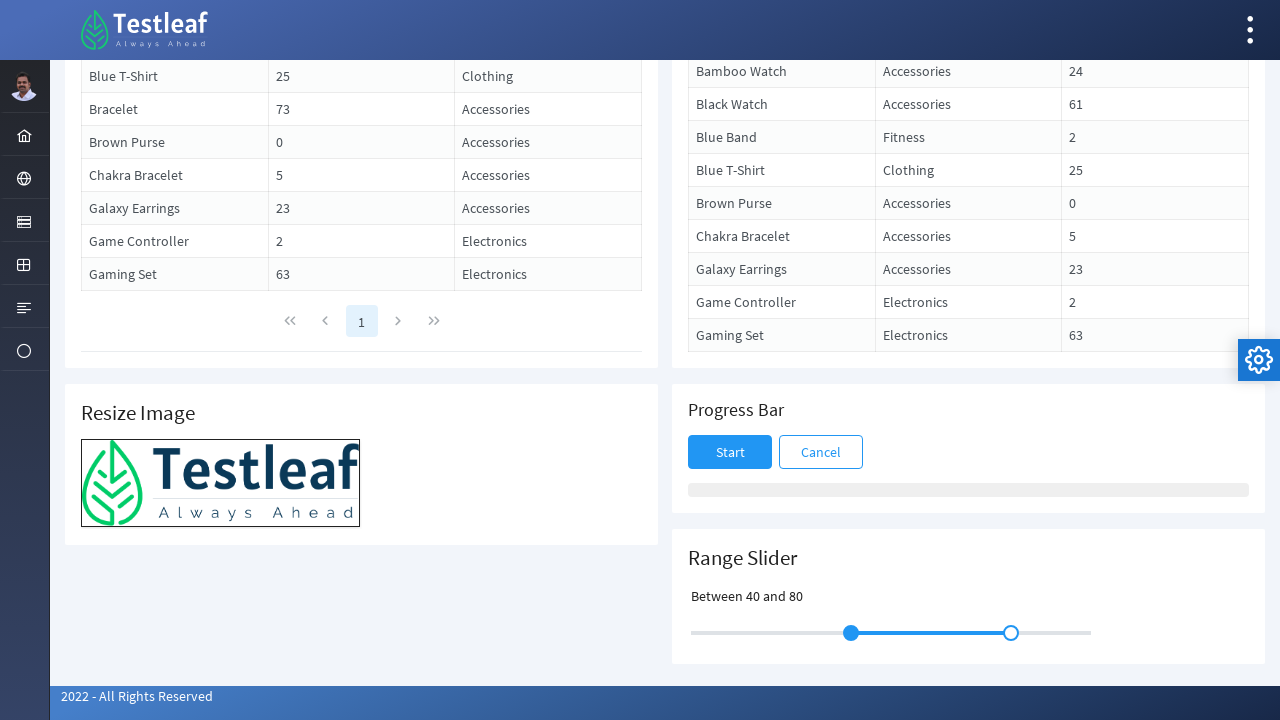